Launches a browser and navigates to the FreeCRM cloud page to verify the page loads successfully.

Starting URL: https://freecrm.com/crmcloud.html

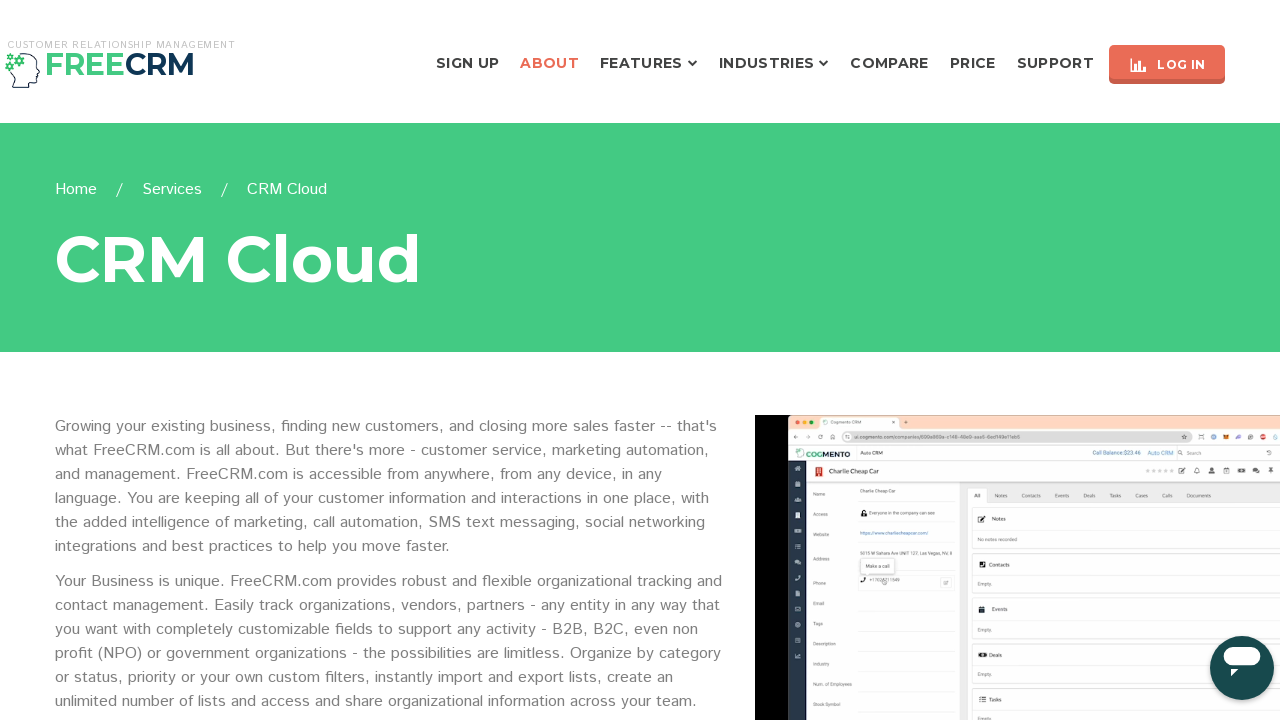

Waited for page DOM content to load
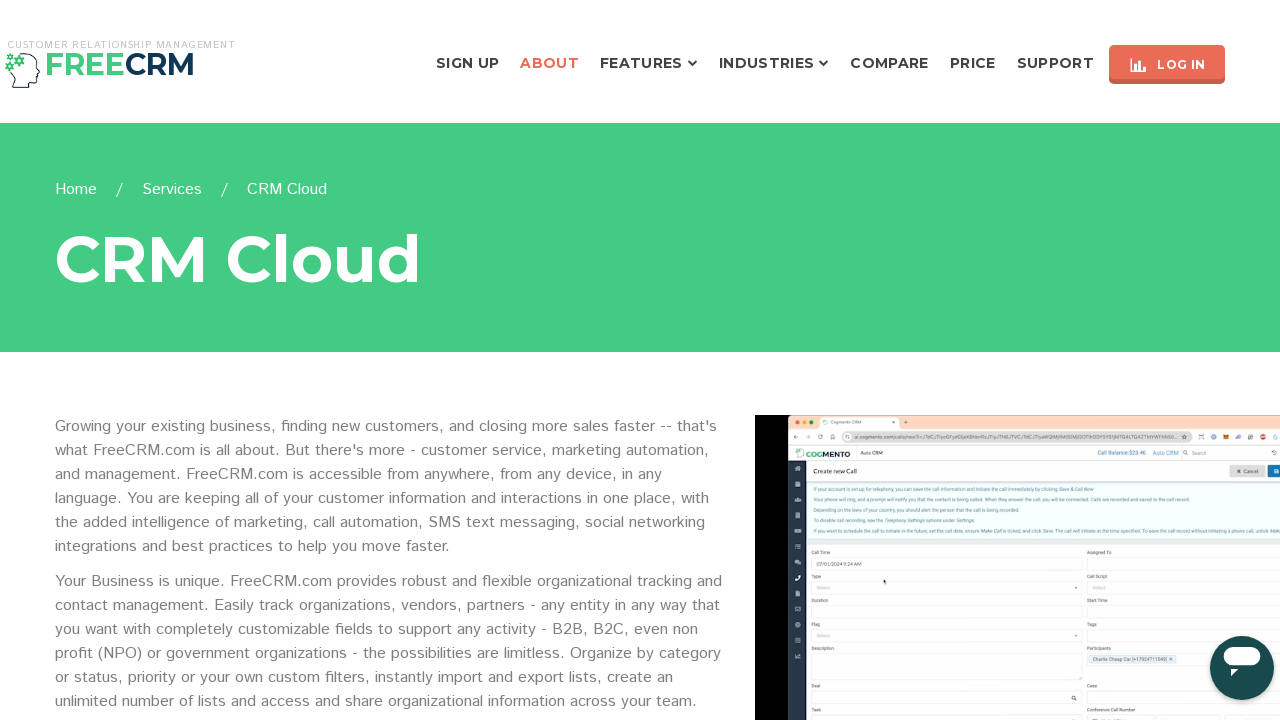

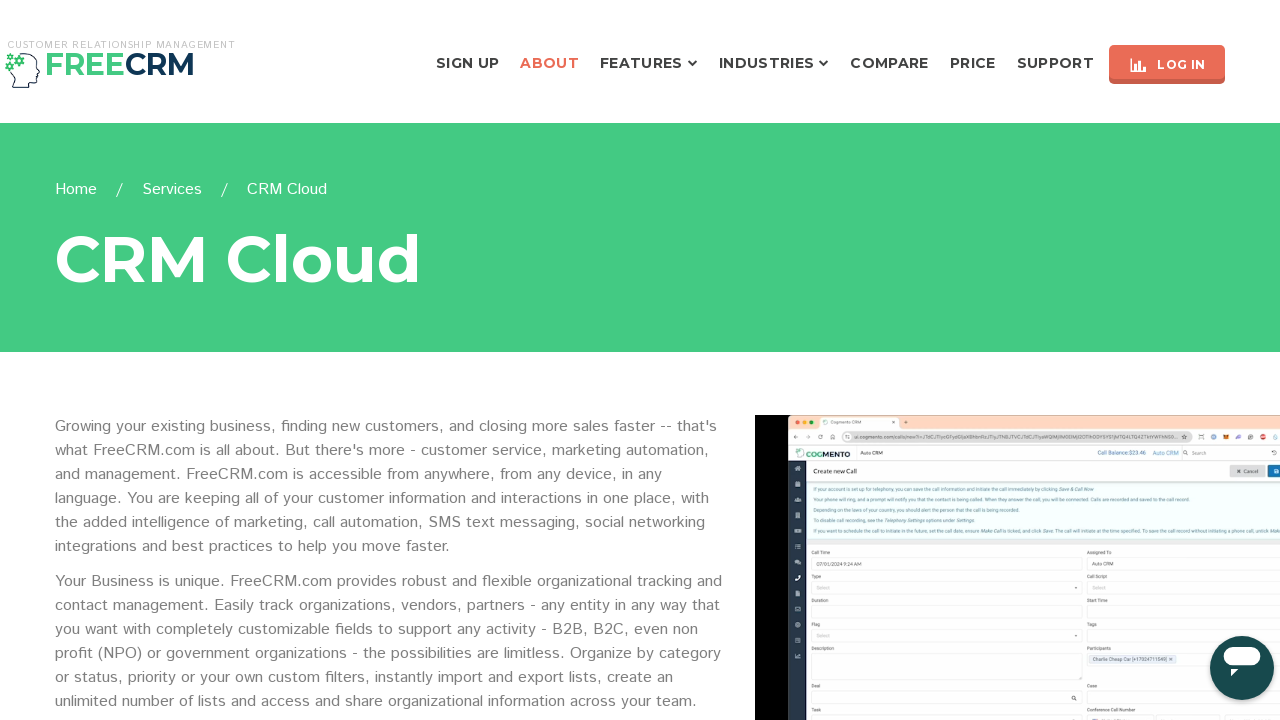